Tests a todo list application by checking multiple existing todo items and adding a new todo item to the list

Starting URL: https://lambdatest.github.io/sample-todo-app/

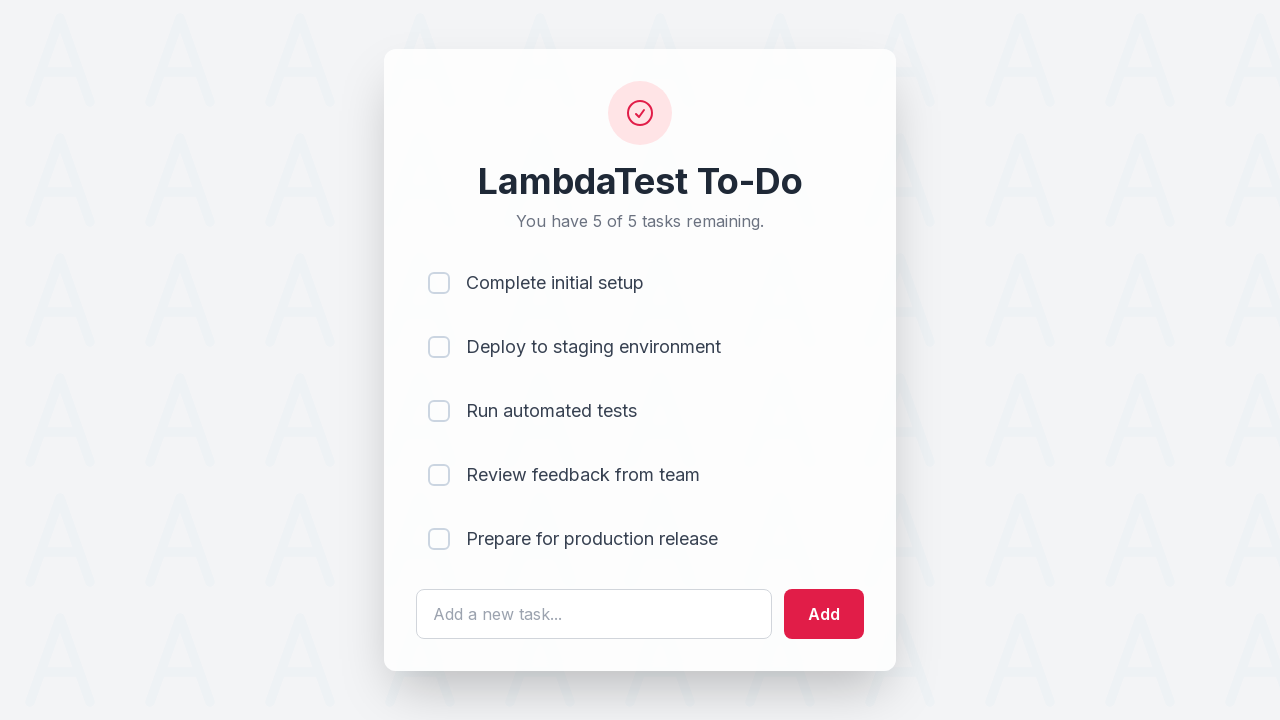

Checked first todo item (li1) at (439, 283) on input[name='li1']
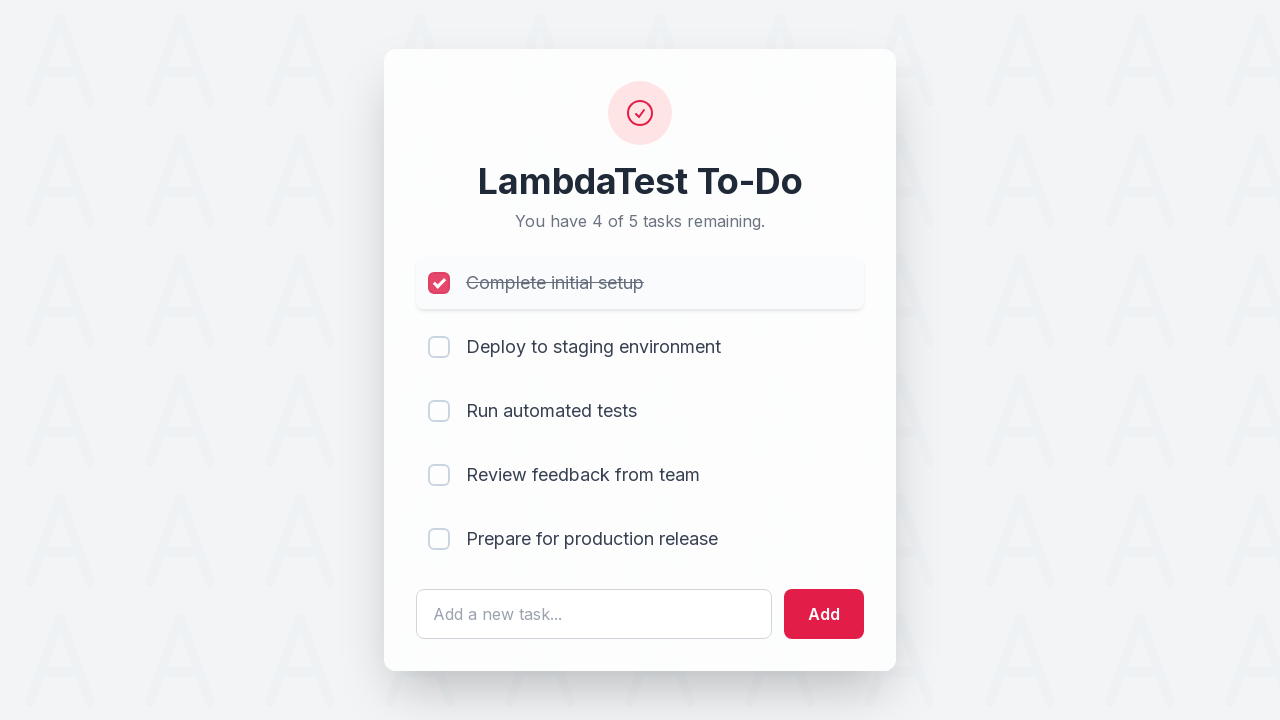

Checked second todo item (li2) at (439, 347) on input[name='li2']
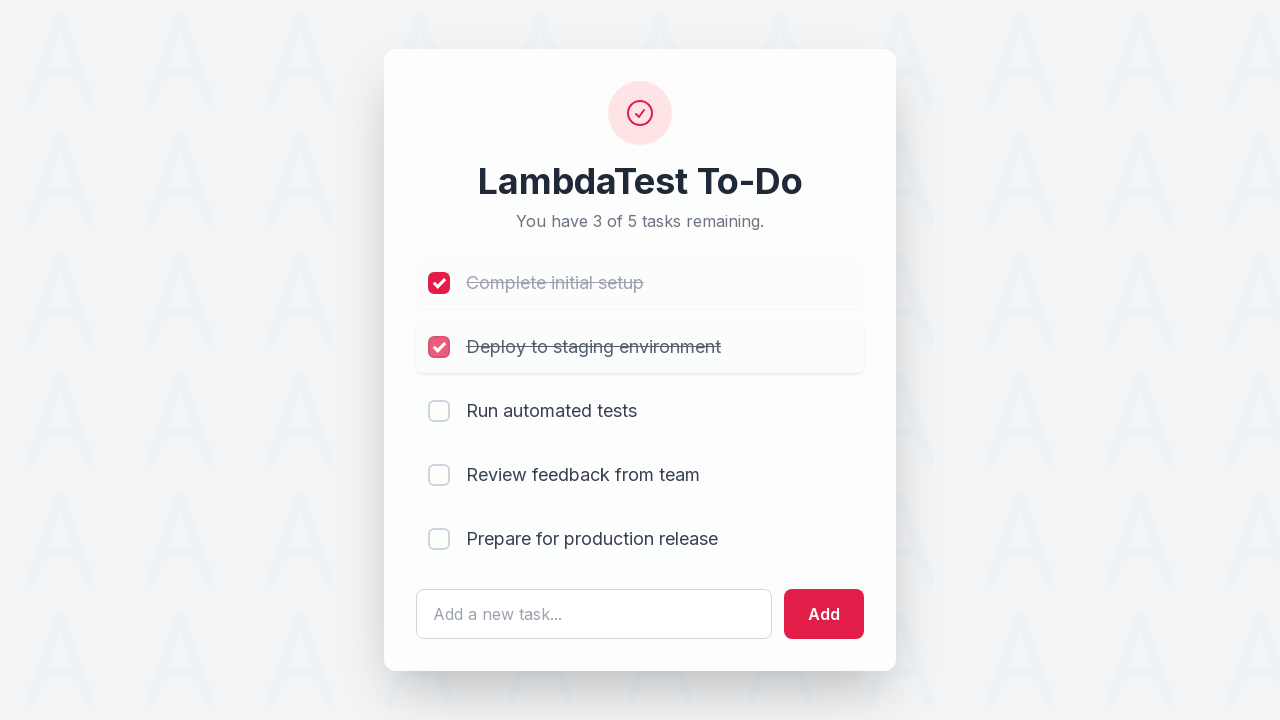

Checked third todo item (li3) at (439, 411) on input[name='li3']
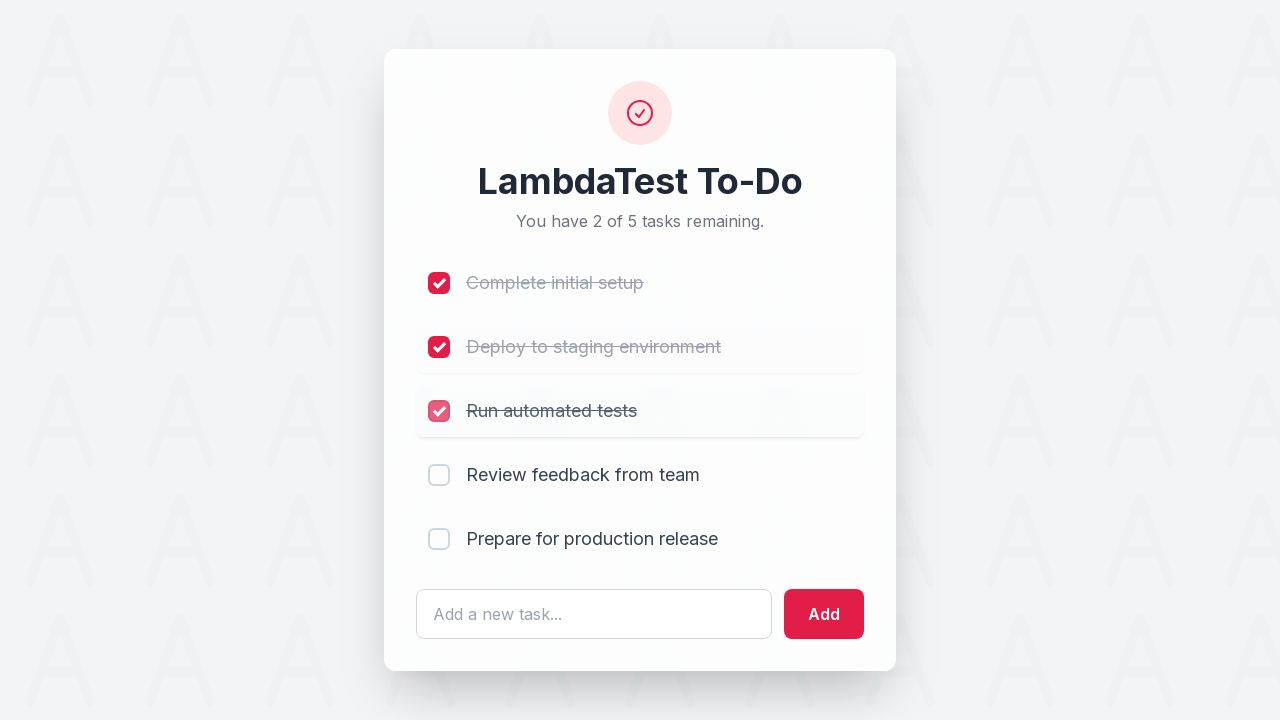

Checked fourth todo item (li4) at (439, 475) on input[name='li4']
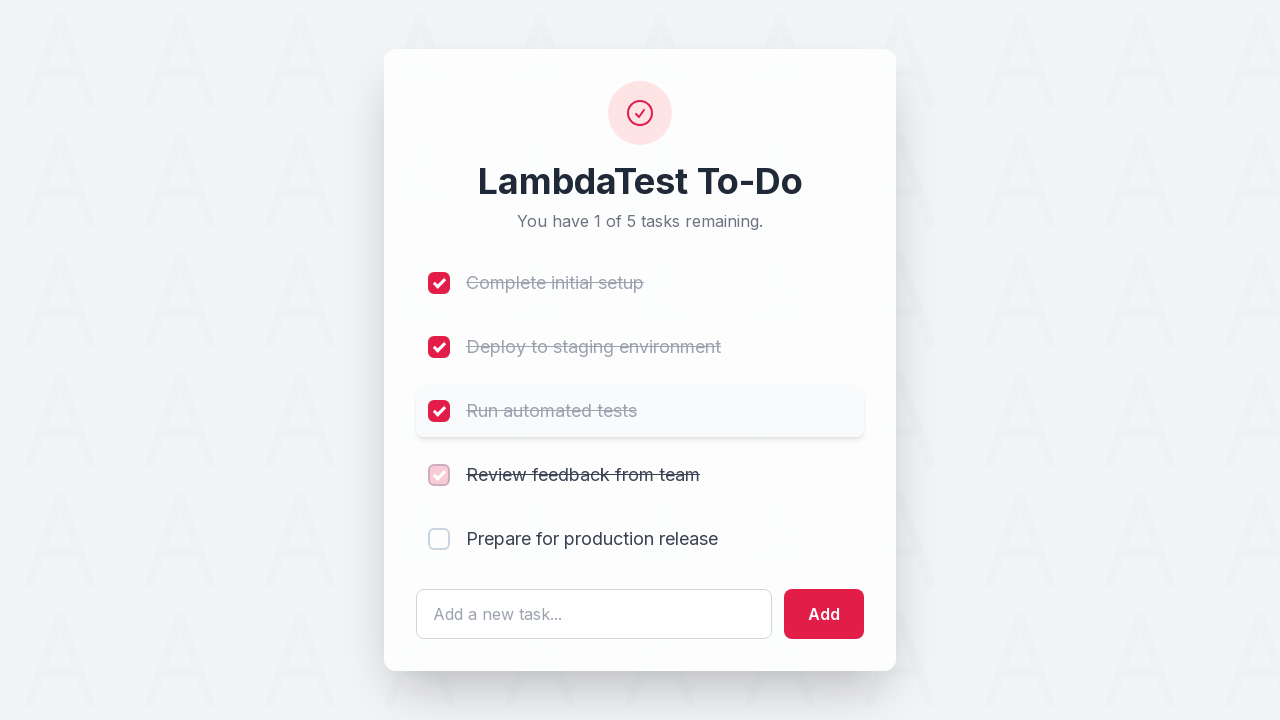

Entered 'List Item 6' in todo text field on #sampletodotext
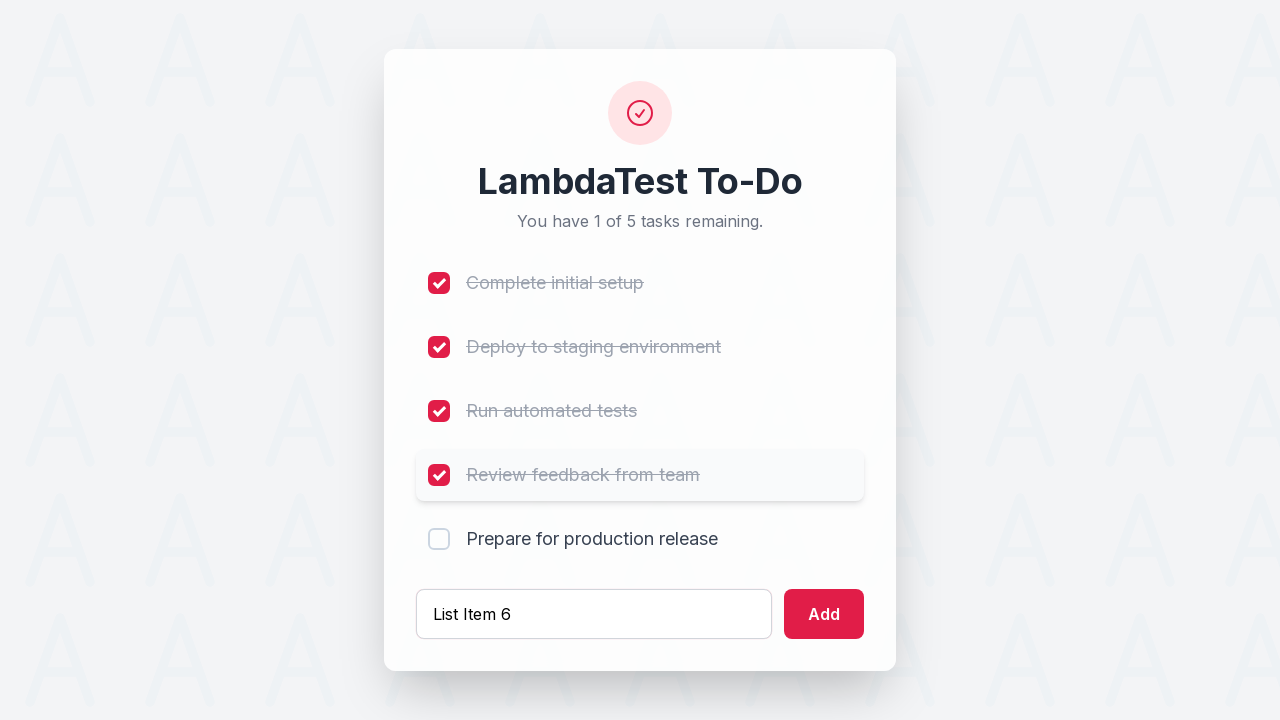

Clicked add button to add new todo item to the list at (824, 614) on #addbutton
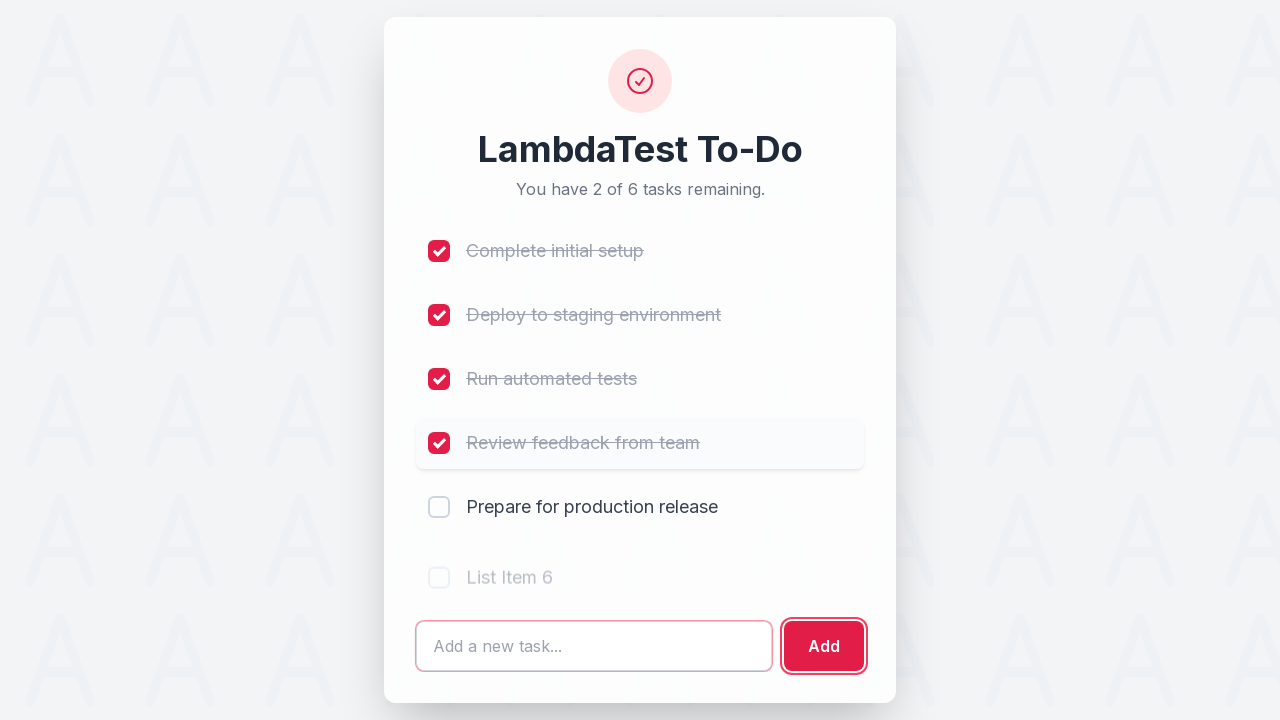

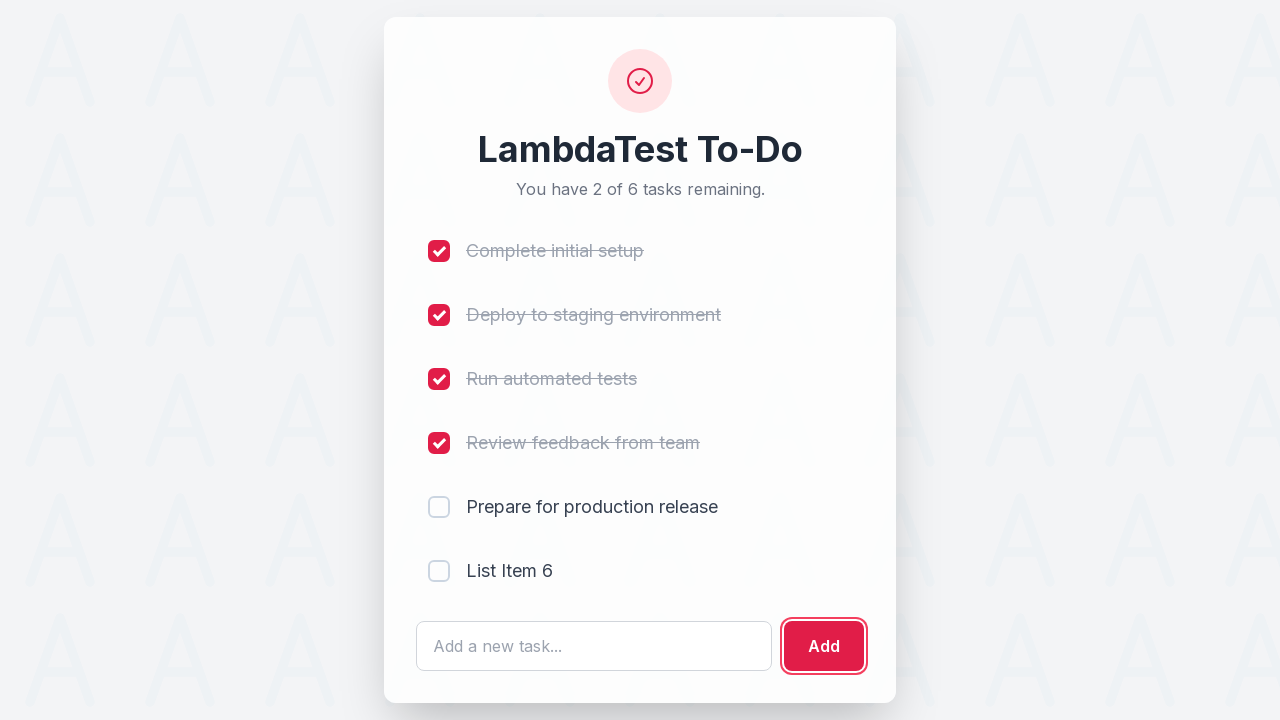